Tests Bootstrap dropdown functionality by clicking a dropdown button to open it, then selecting an item containing "Another action" from the dropdown menu.

Starting URL: https://v4-alpha.getbootstrap.com/components/dropdowns/

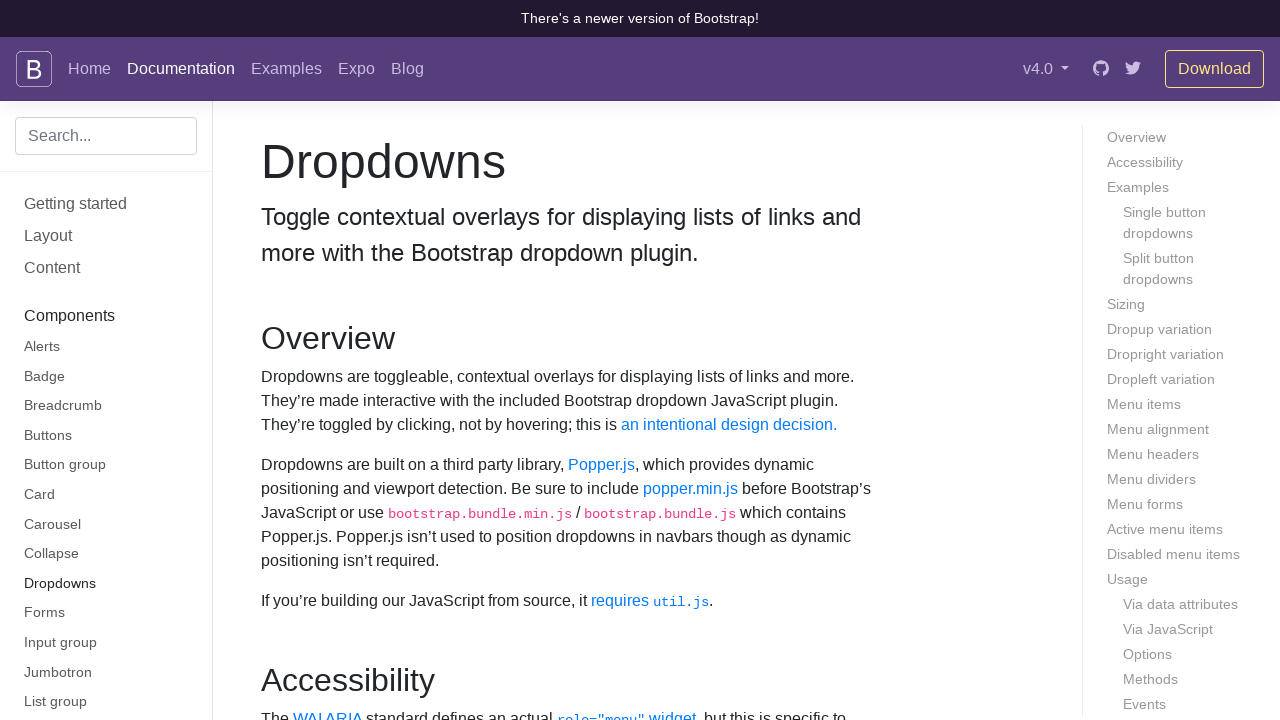

Clicked dropdown button to open menu at (370, 360) on #dropdownMenuButton
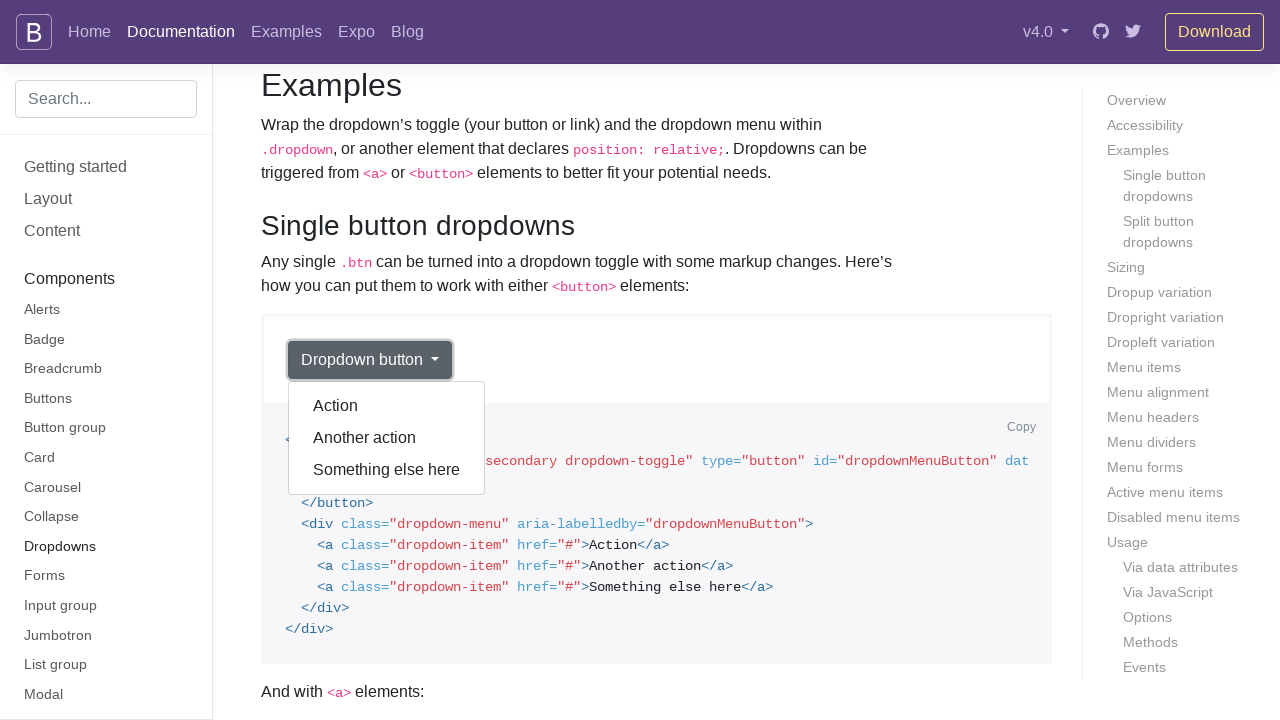

Dropdown menu became visible
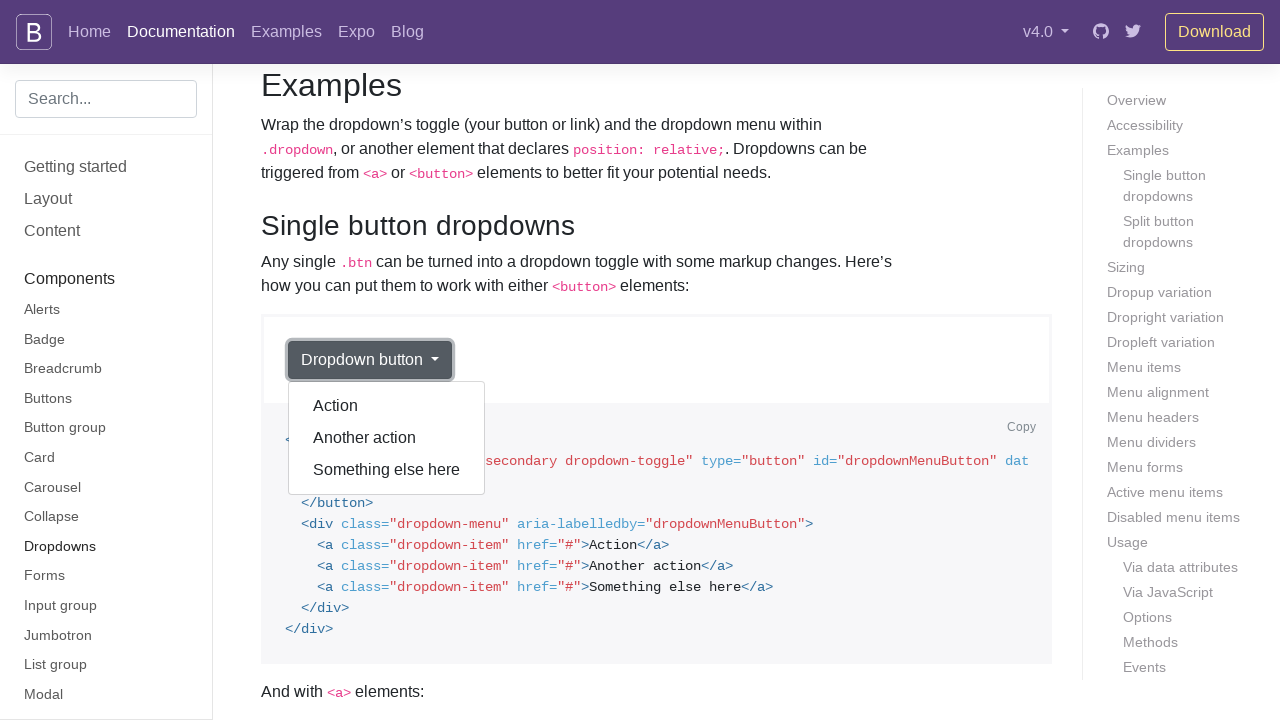

Selected 'Another action' item from dropdown menu at (387, 438) on div.dropdown-menu[aria-labelledby='dropdownMenuButton'] >> text=Another action
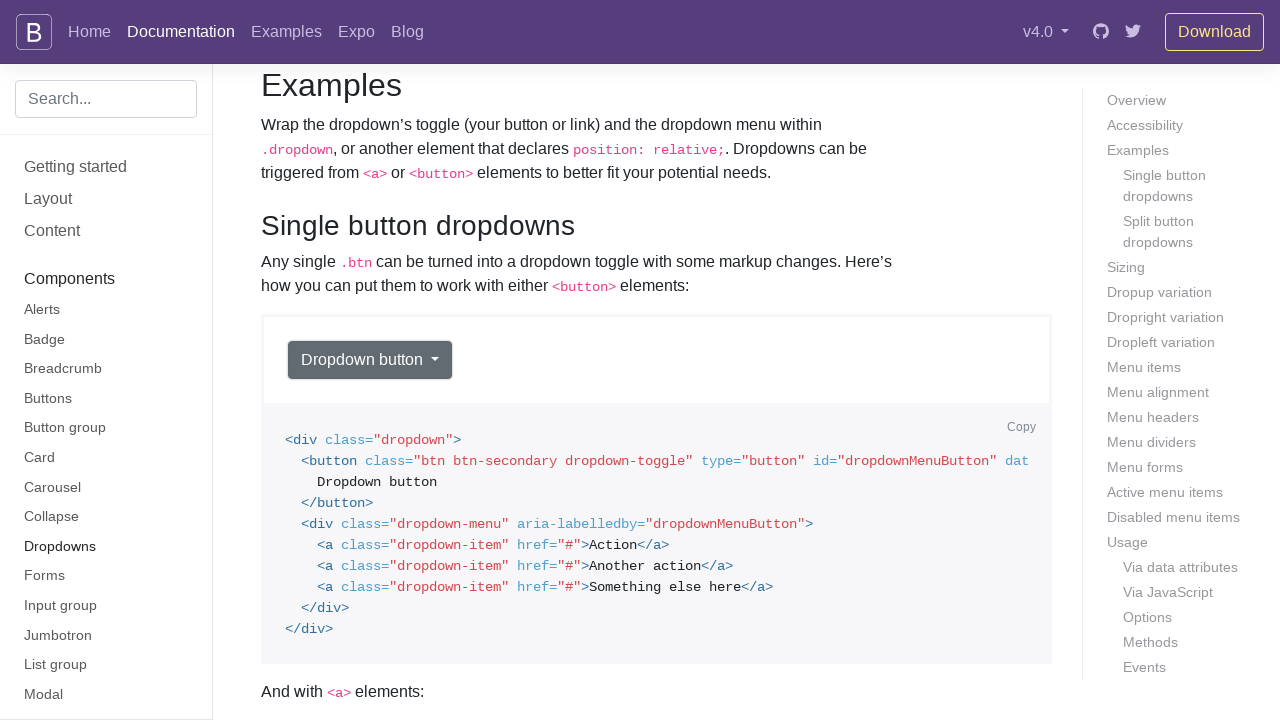

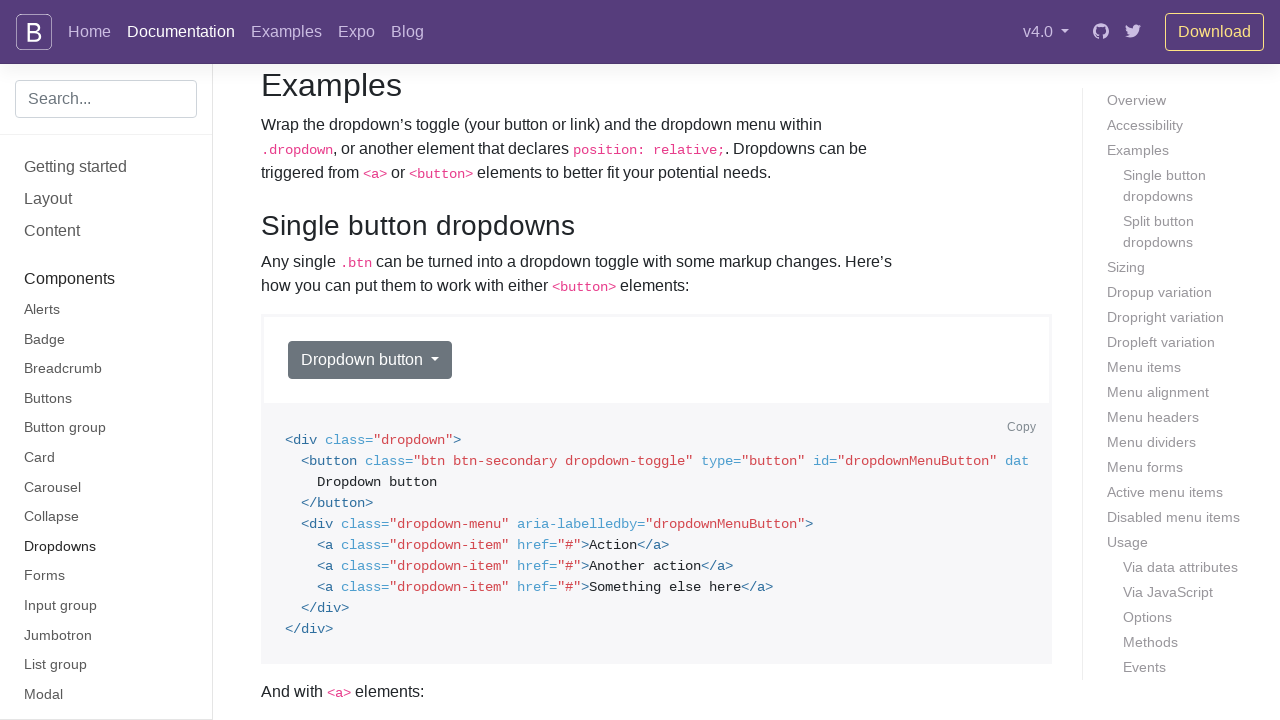